Tests keyboard actions on a text comparison page by filling text, selecting all with Ctrl+A, copying with Ctrl+C, tabbing to next field, and pasting with Ctrl+V

Starting URL: https://gotranscript.com/text-compare

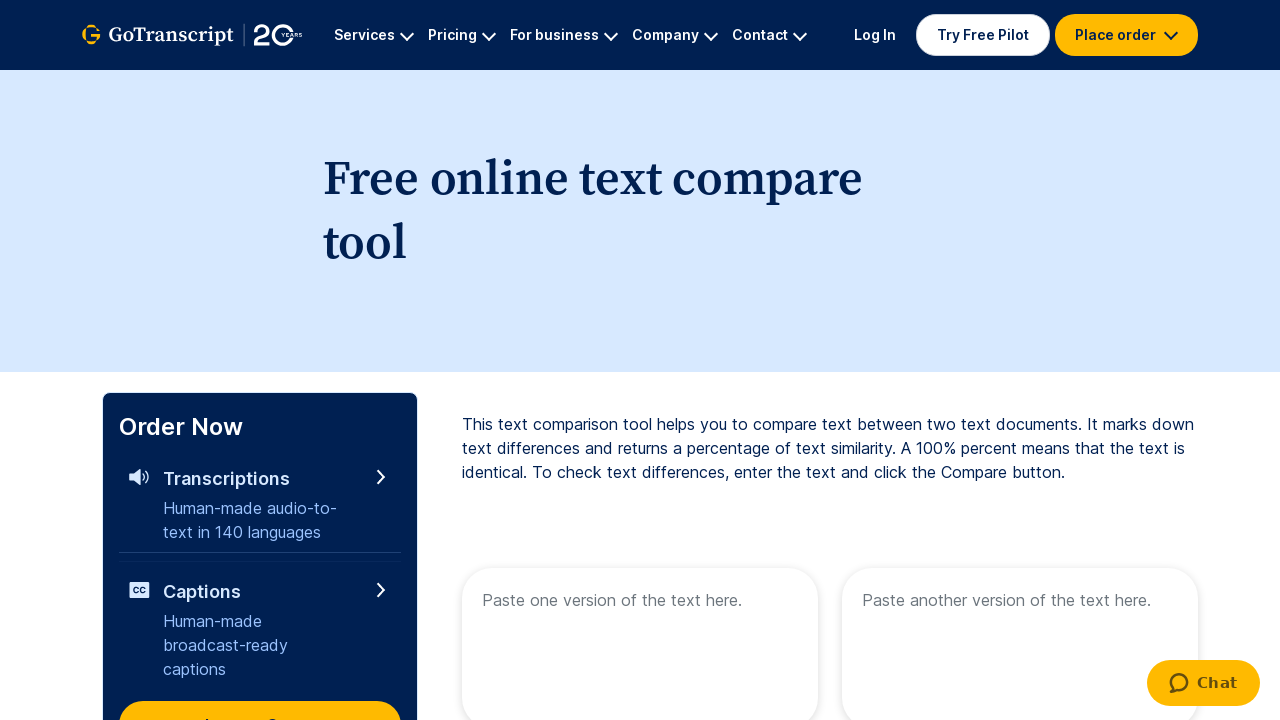

Filled first text area with 'welcome to automation' on [name="text1"]
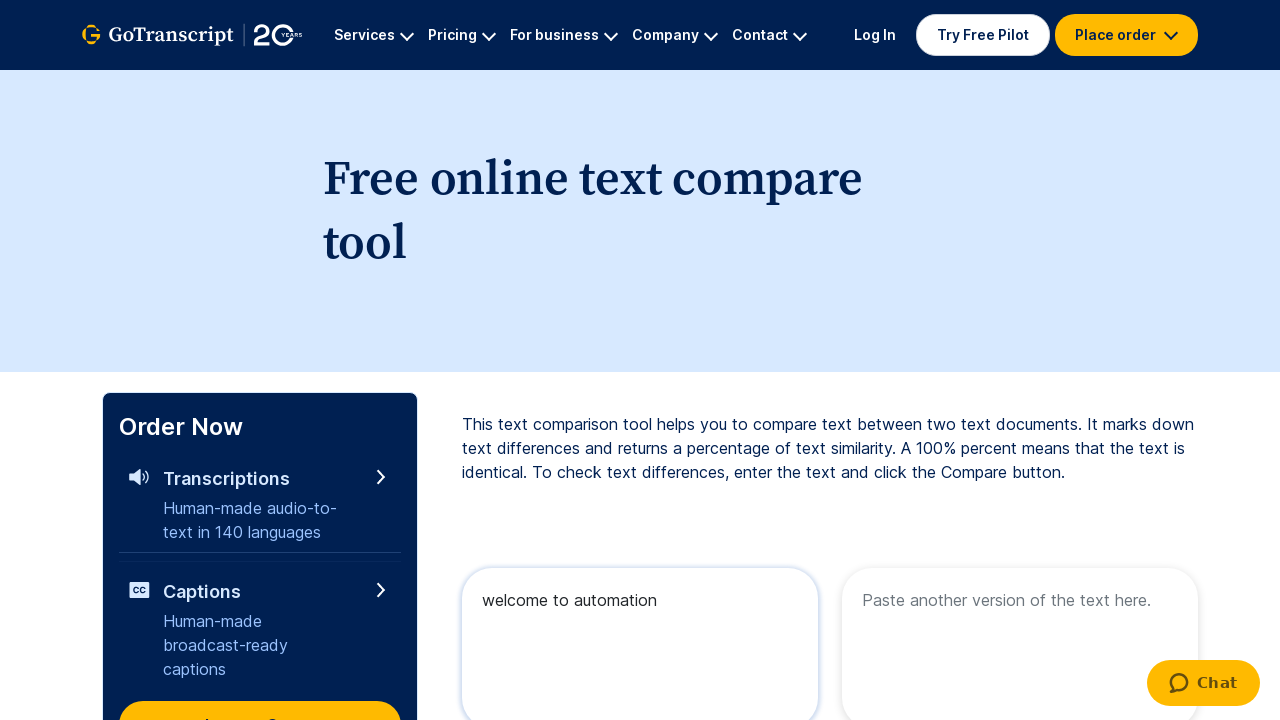

Selected all text with Ctrl+A
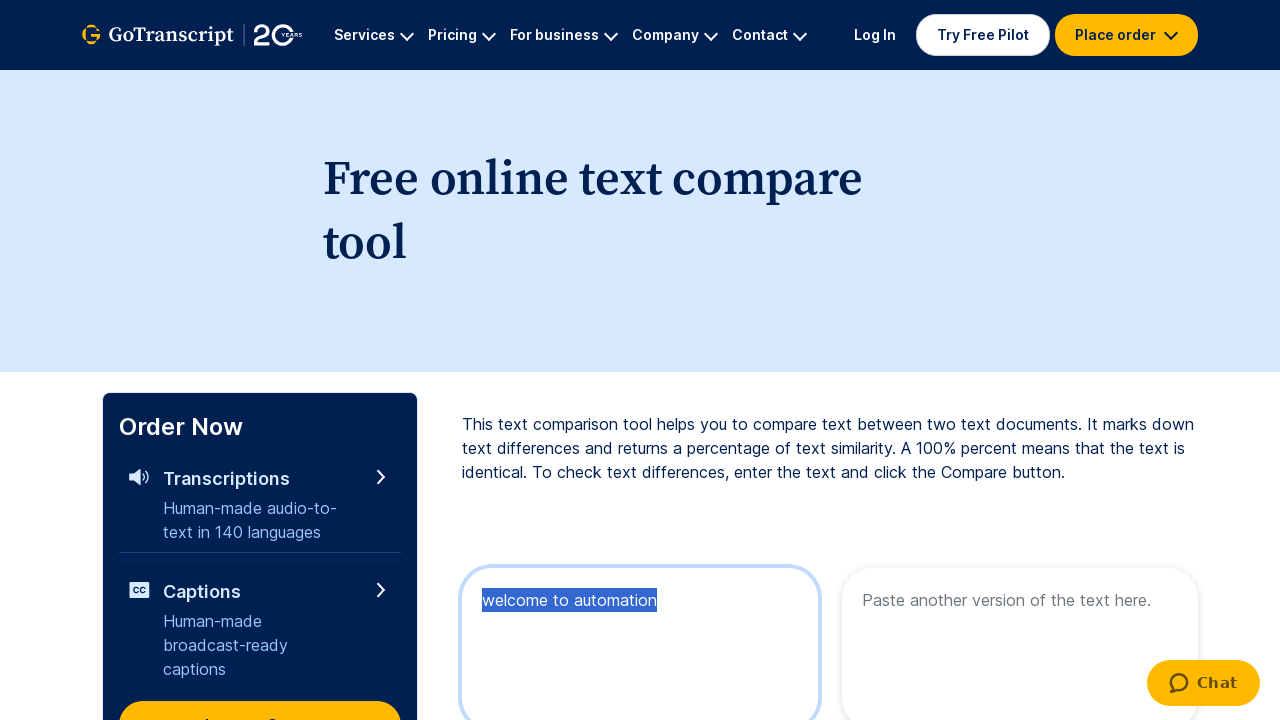

Copied selected text with Ctrl+C
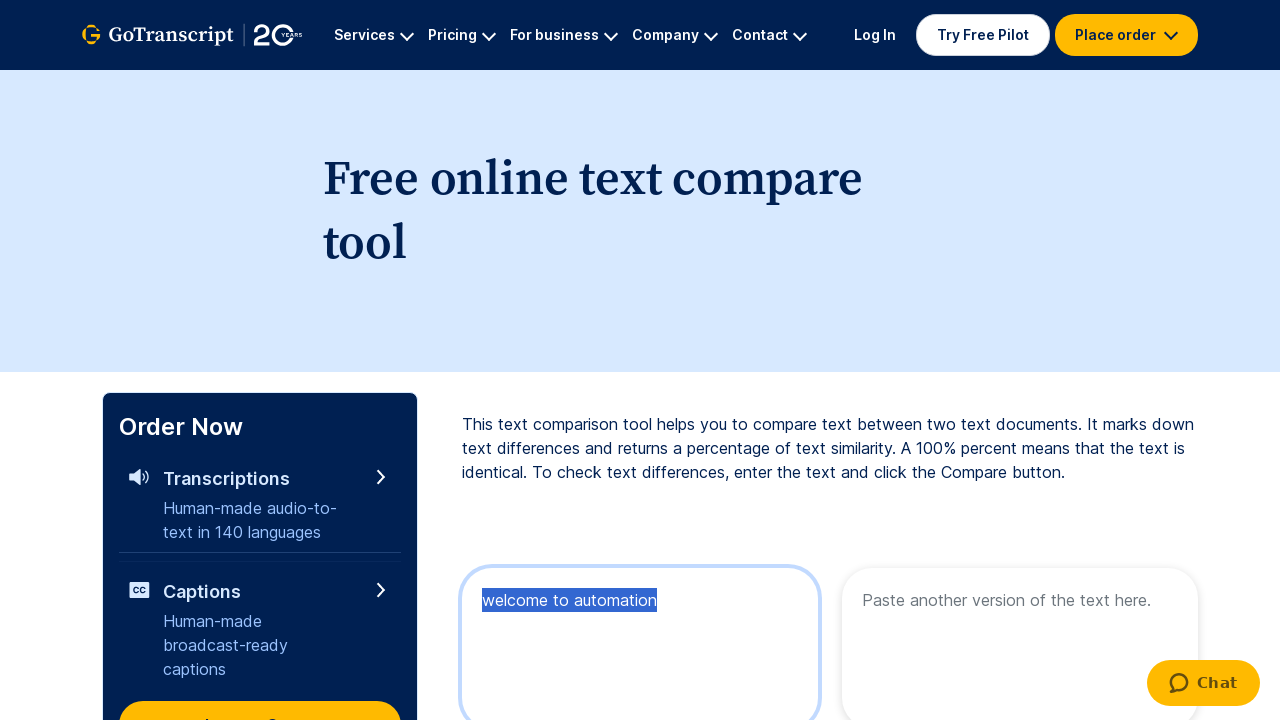

Pressed Tab key down to navigate to next field
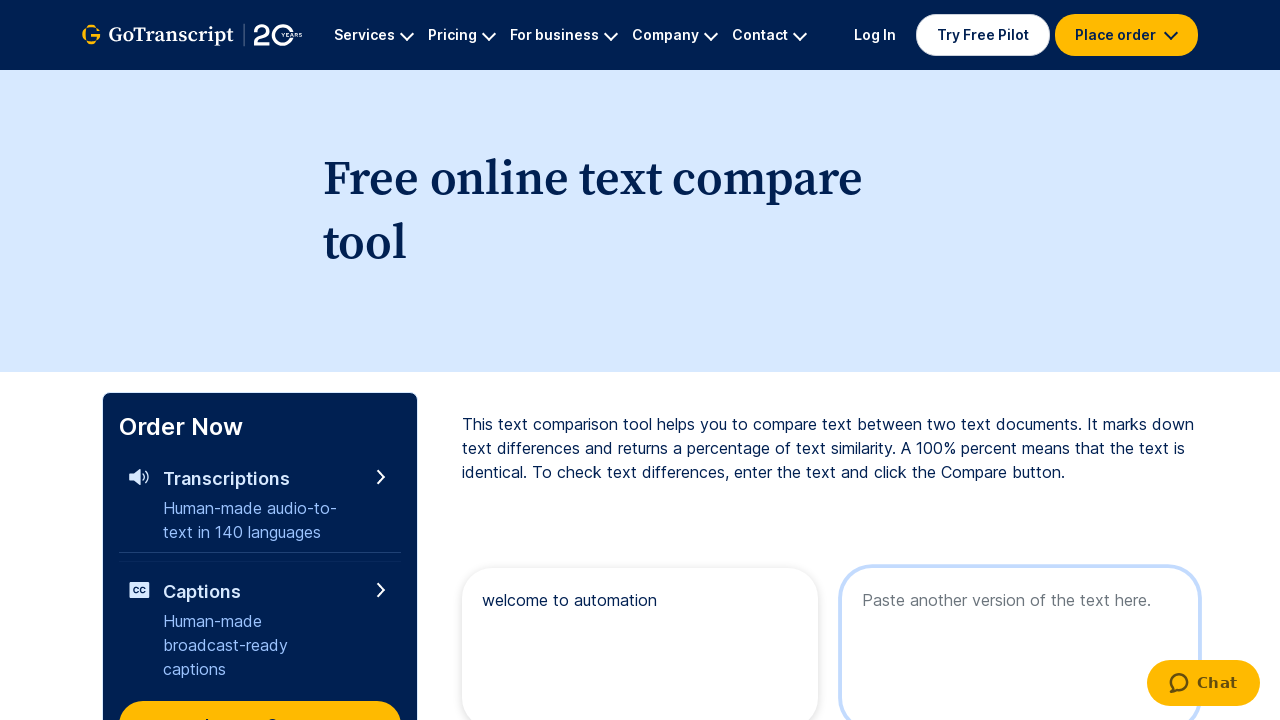

Released Tab key
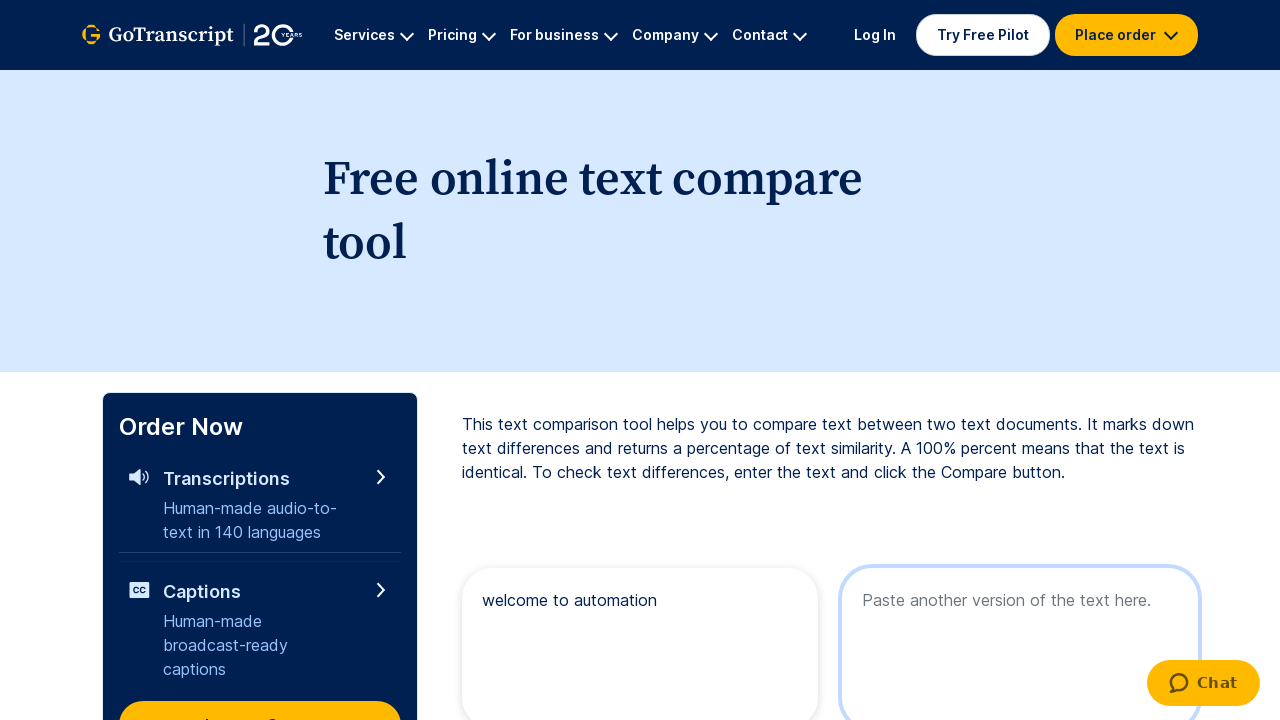

Pasted copied text with Ctrl+V into second field
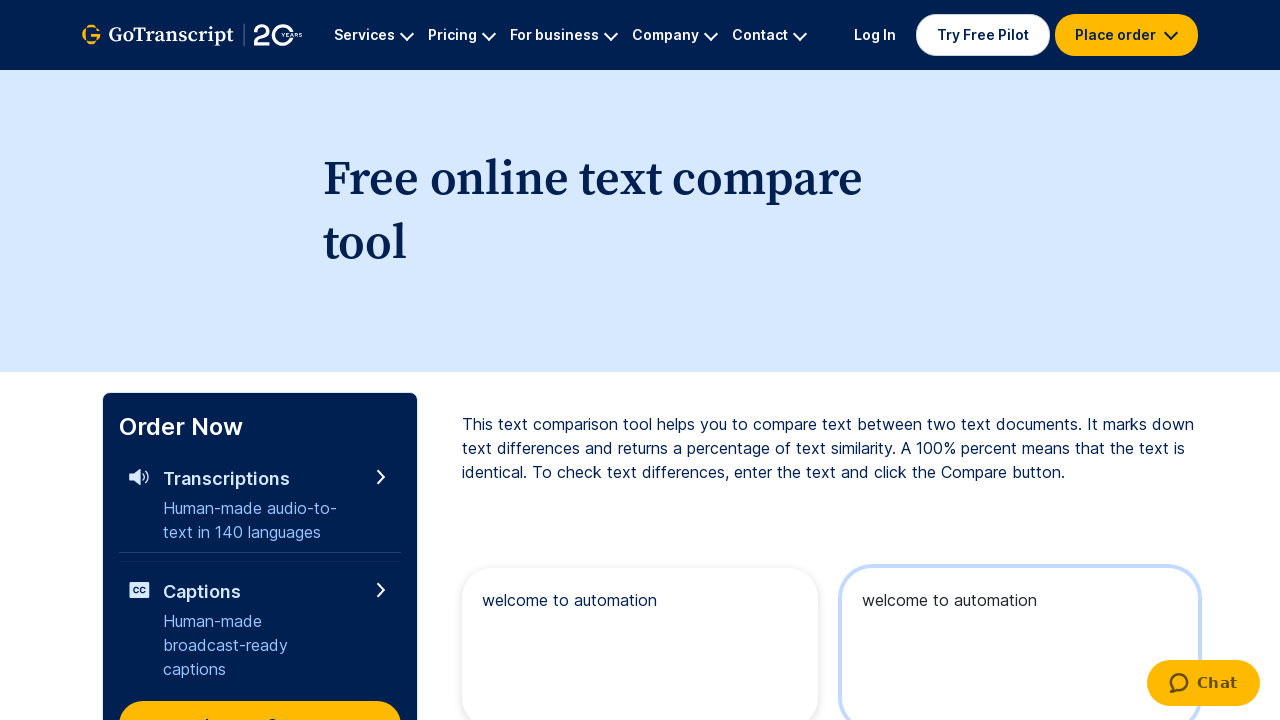

Waited 2000ms for paste action to complete
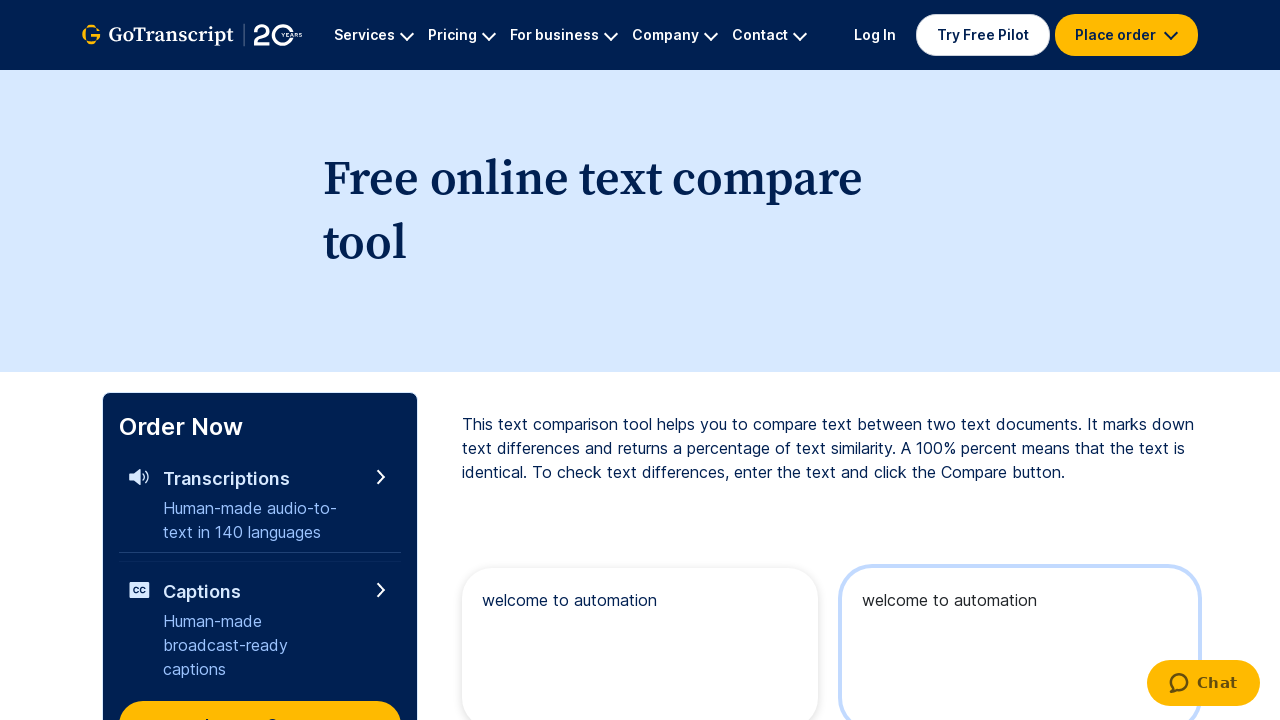

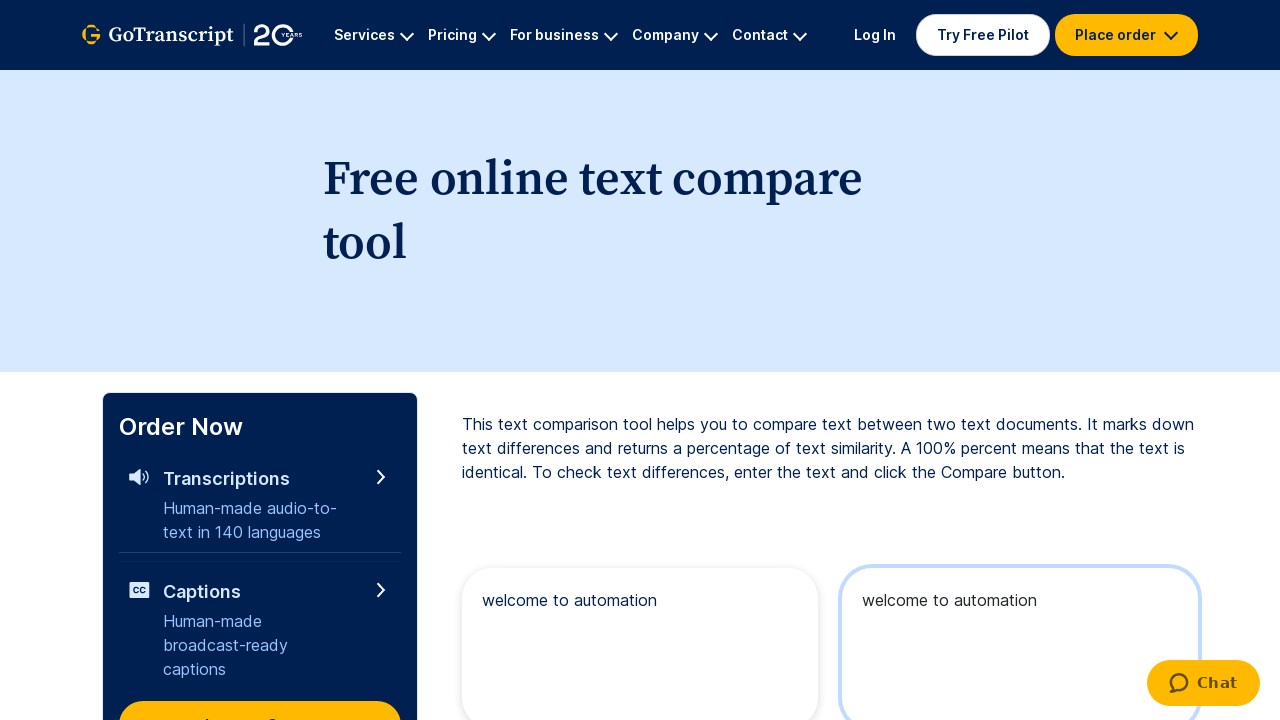